Tests opening a new browser window by clicking a link, switching to the new window to verify its content, and then switching back to the original window to verify it still displays correctly.

Starting URL: https://the-internet.herokuapp.com/windows

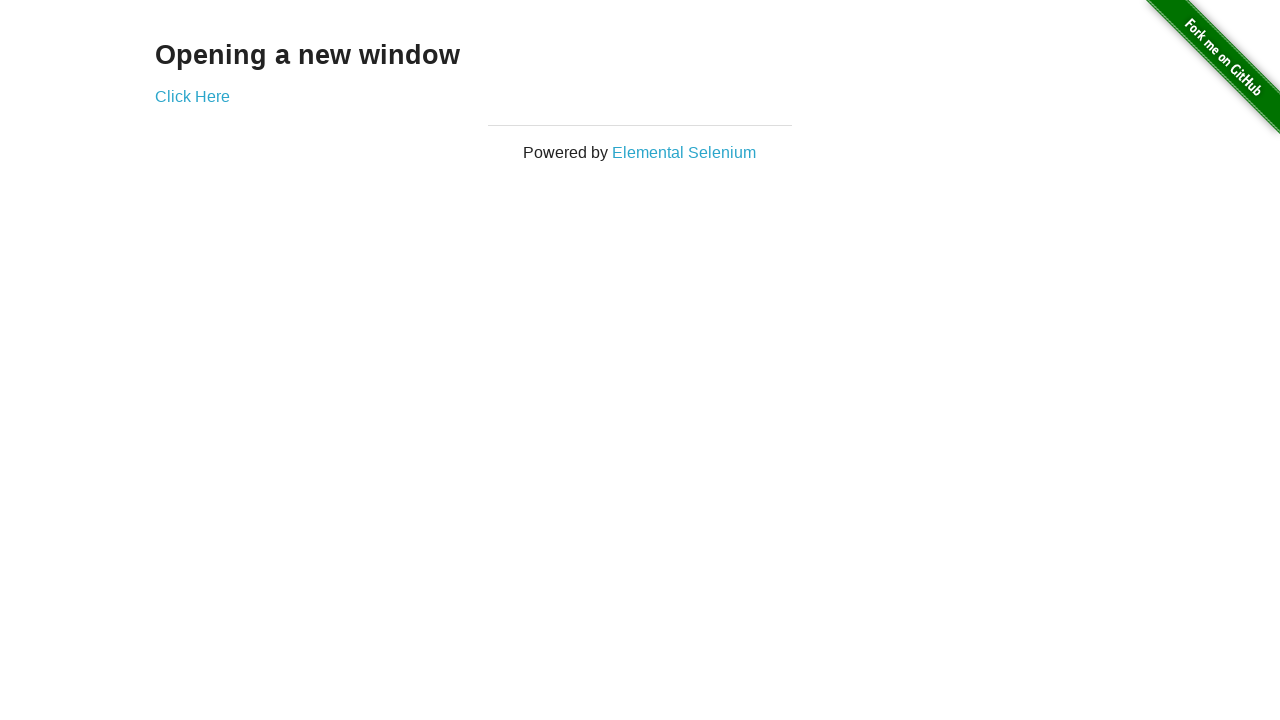

Waited for 'Click Here' link to be visible
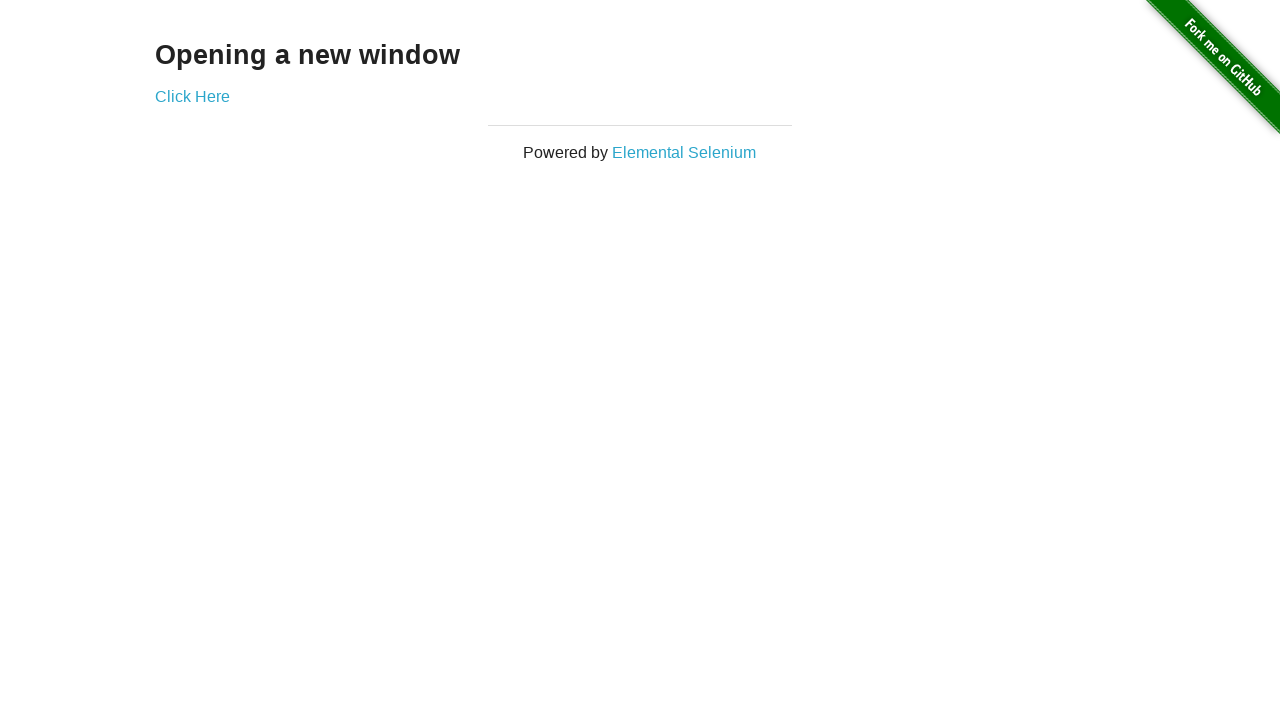

Verified 'Click Here' link is visible
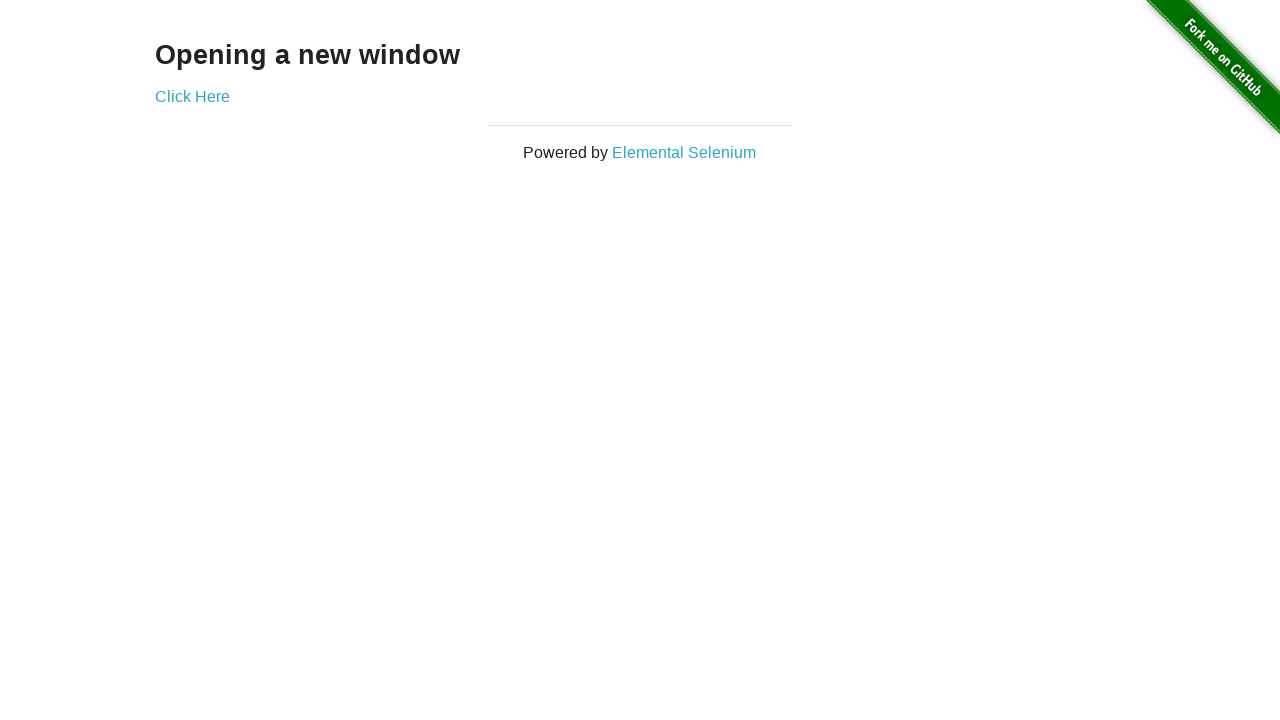

Clicked 'Click Here' link to open new window
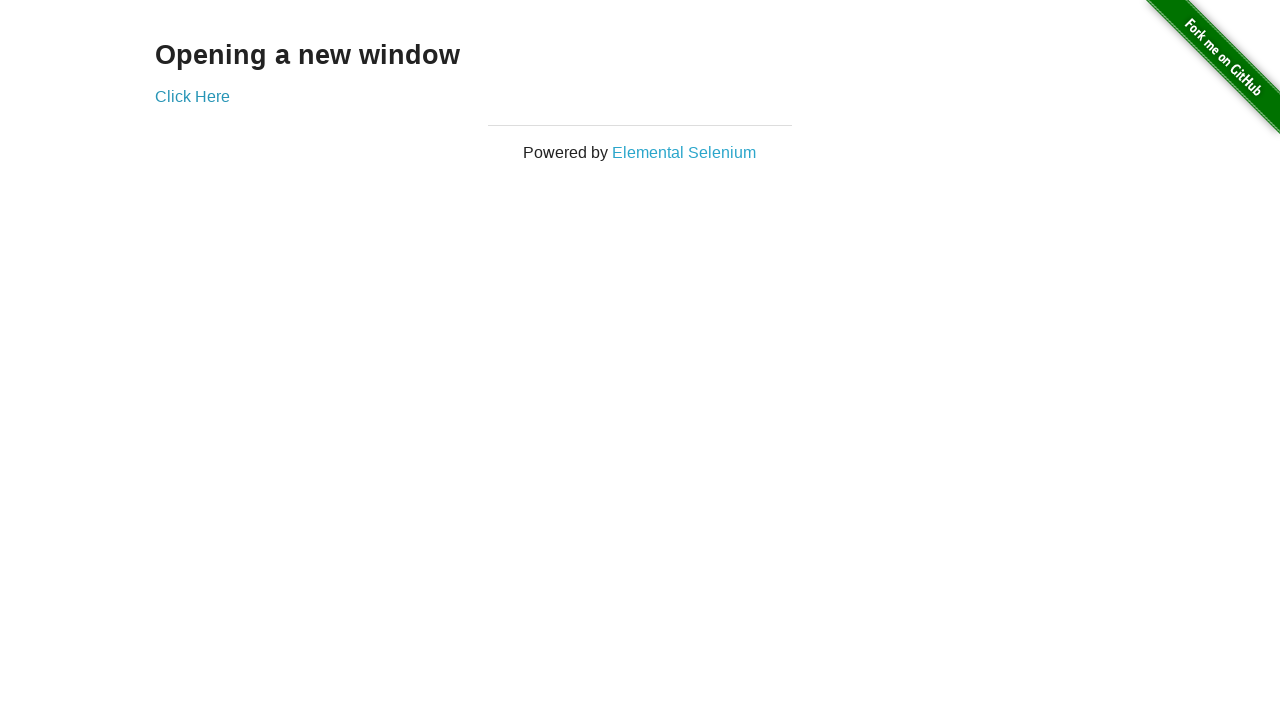

New window page object obtained
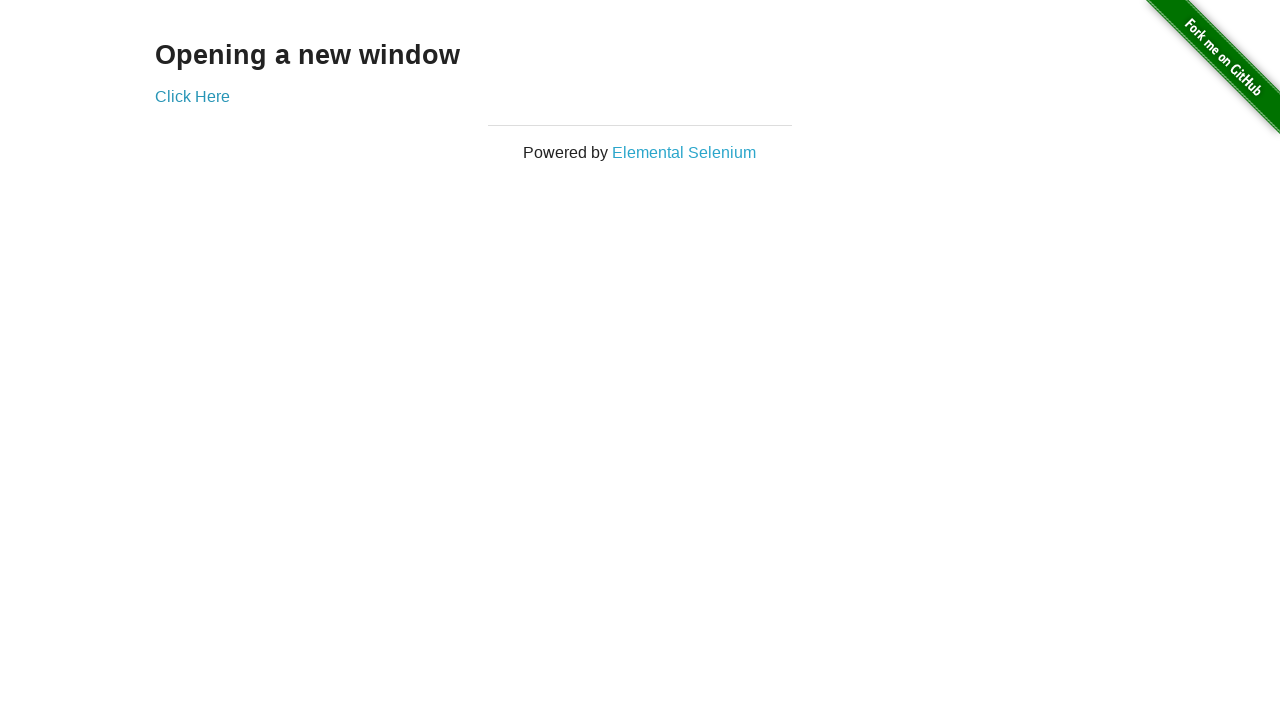

New window page fully loaded
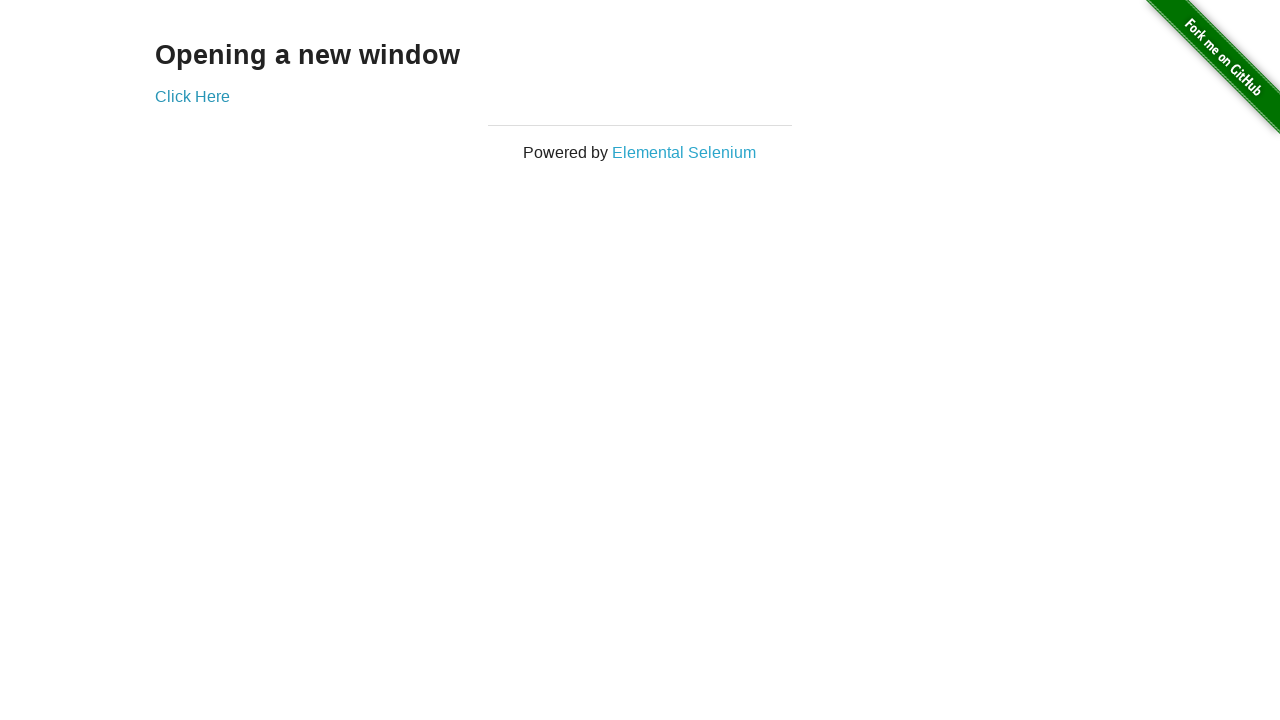

Found h3 header element in new window
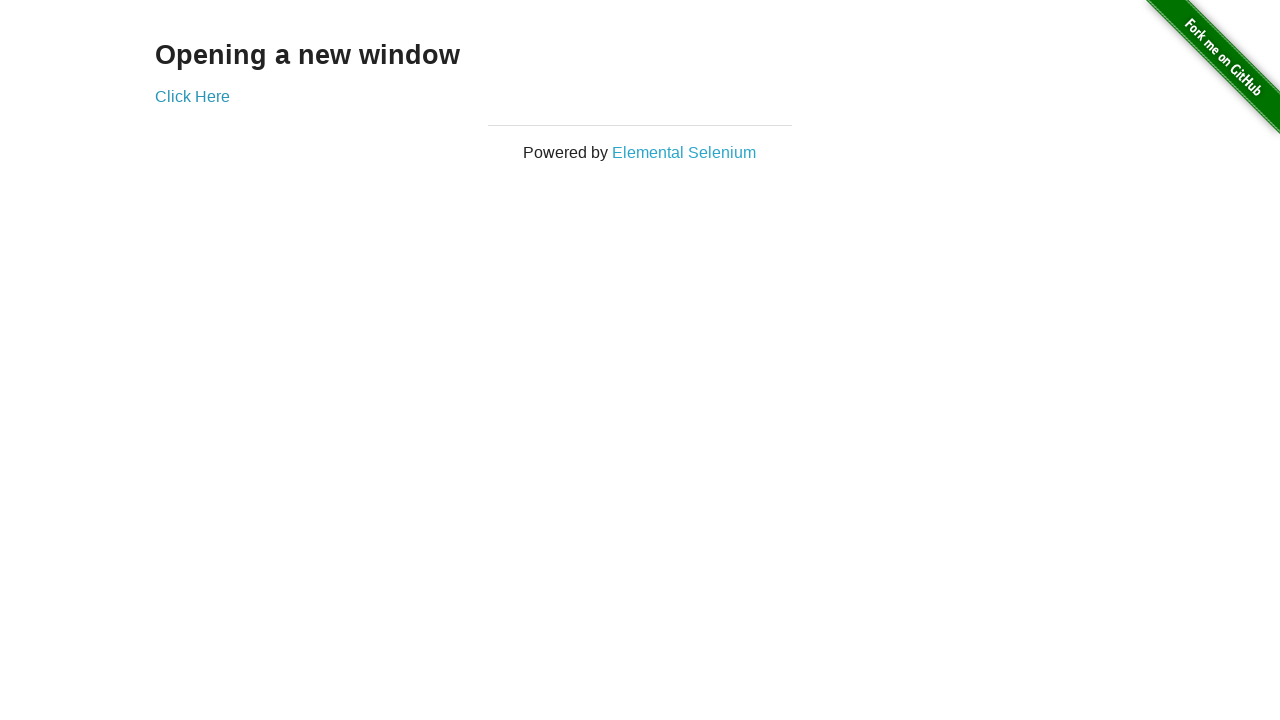

Verified header is visible in new window
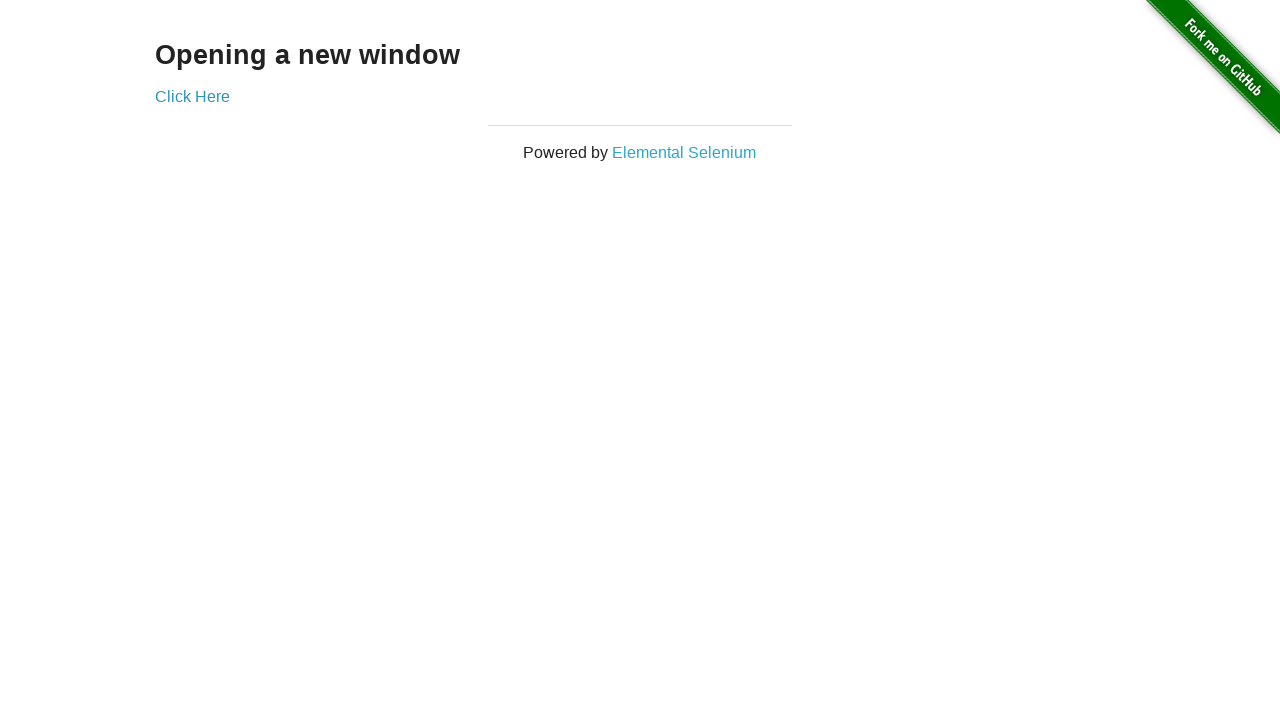

Verified new window header text is 'New Window'
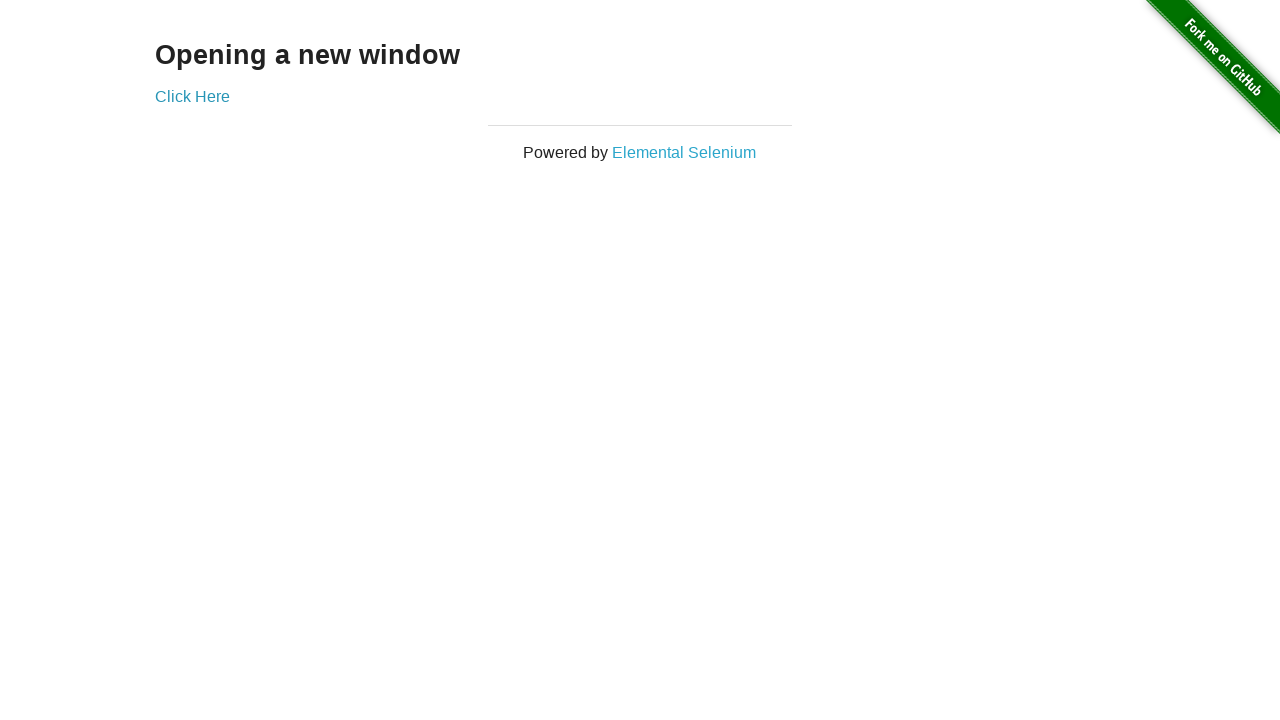

Switched focus back to original window
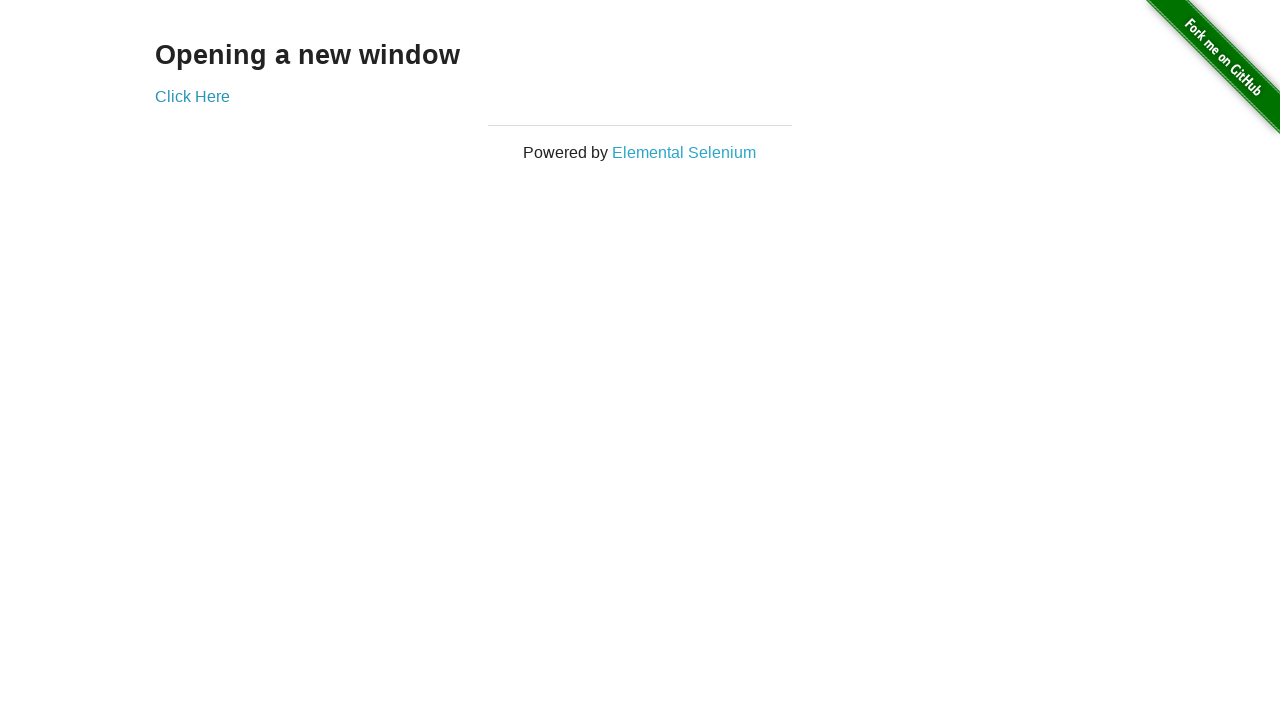

Found h3 header element in original window
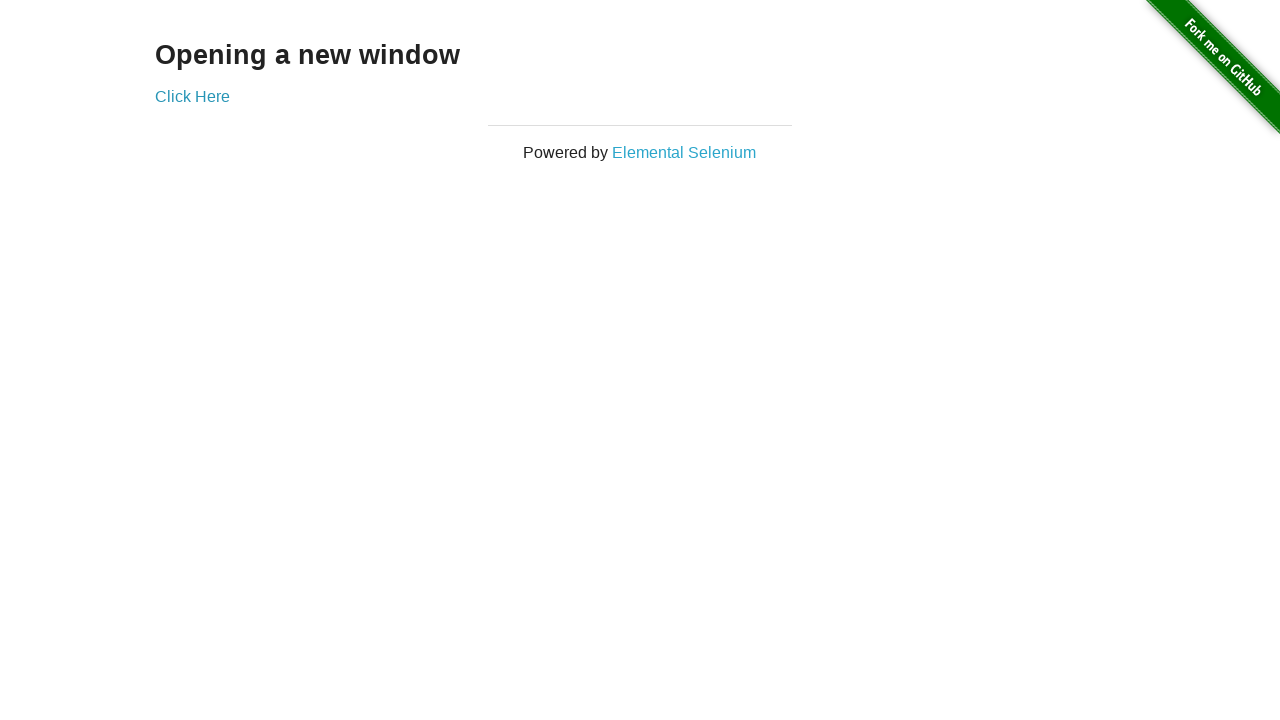

Verified original window header is visible
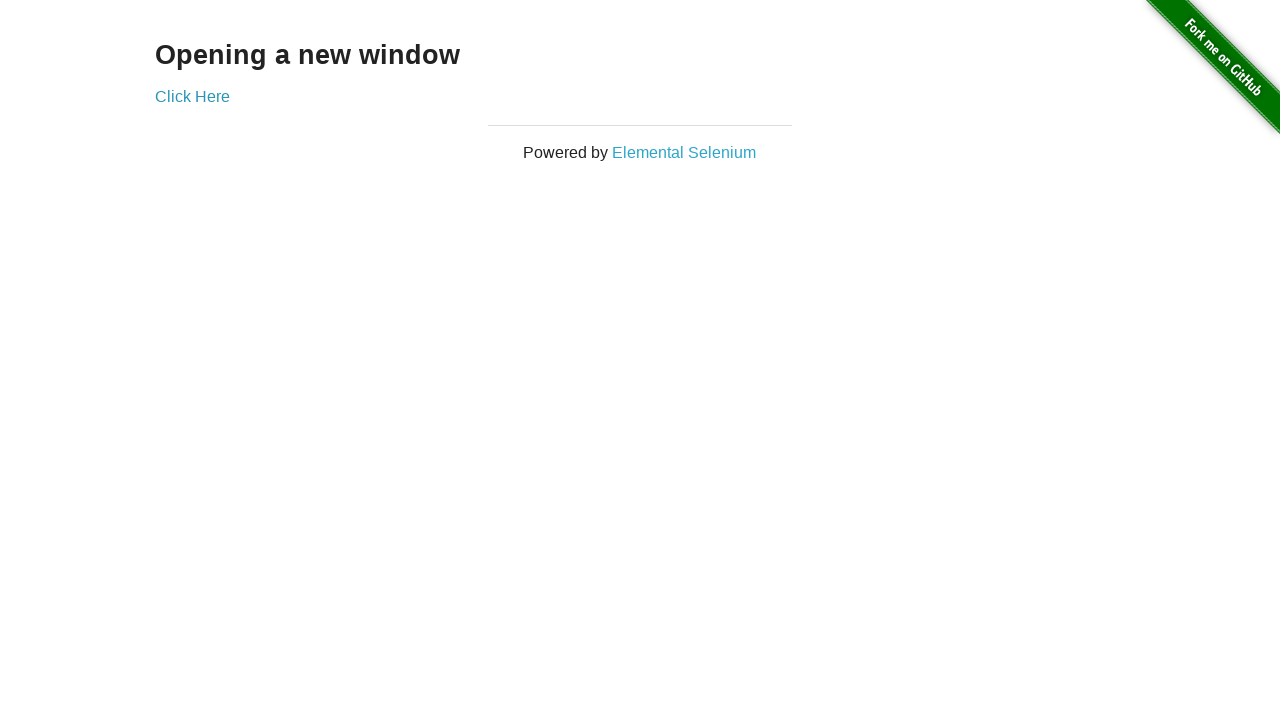

Verified original window header text is 'Opening a new window'
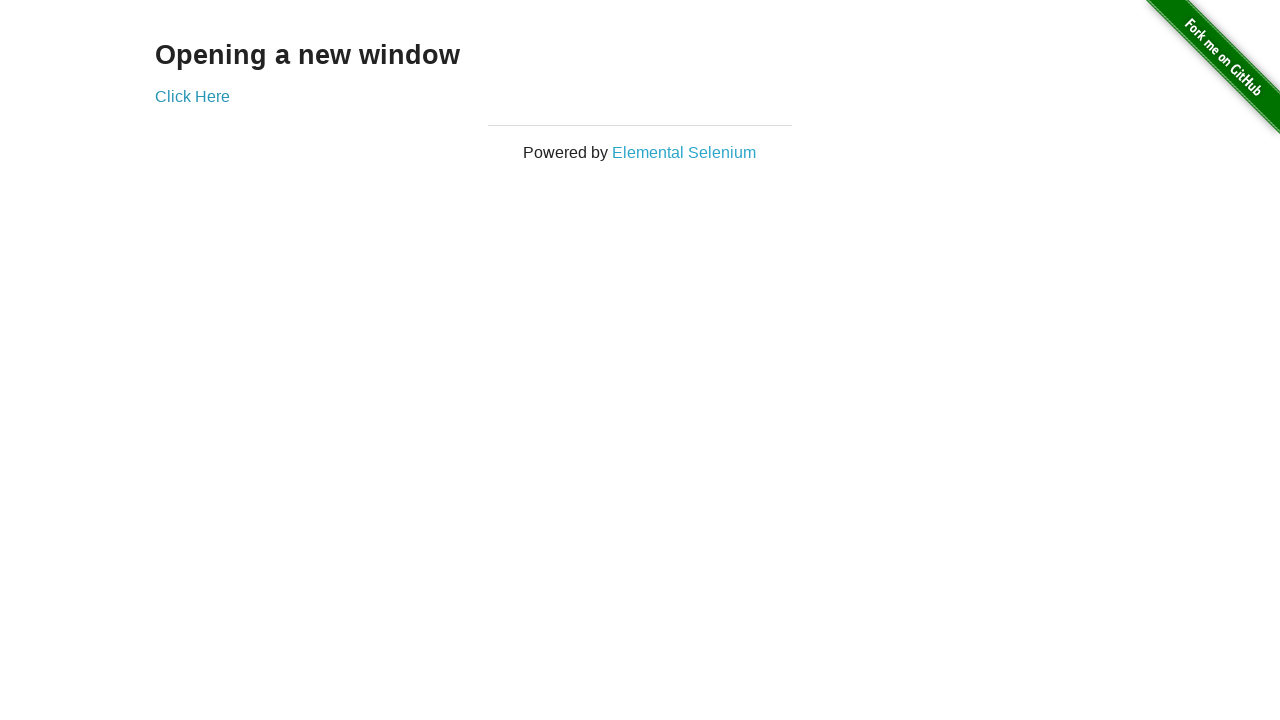

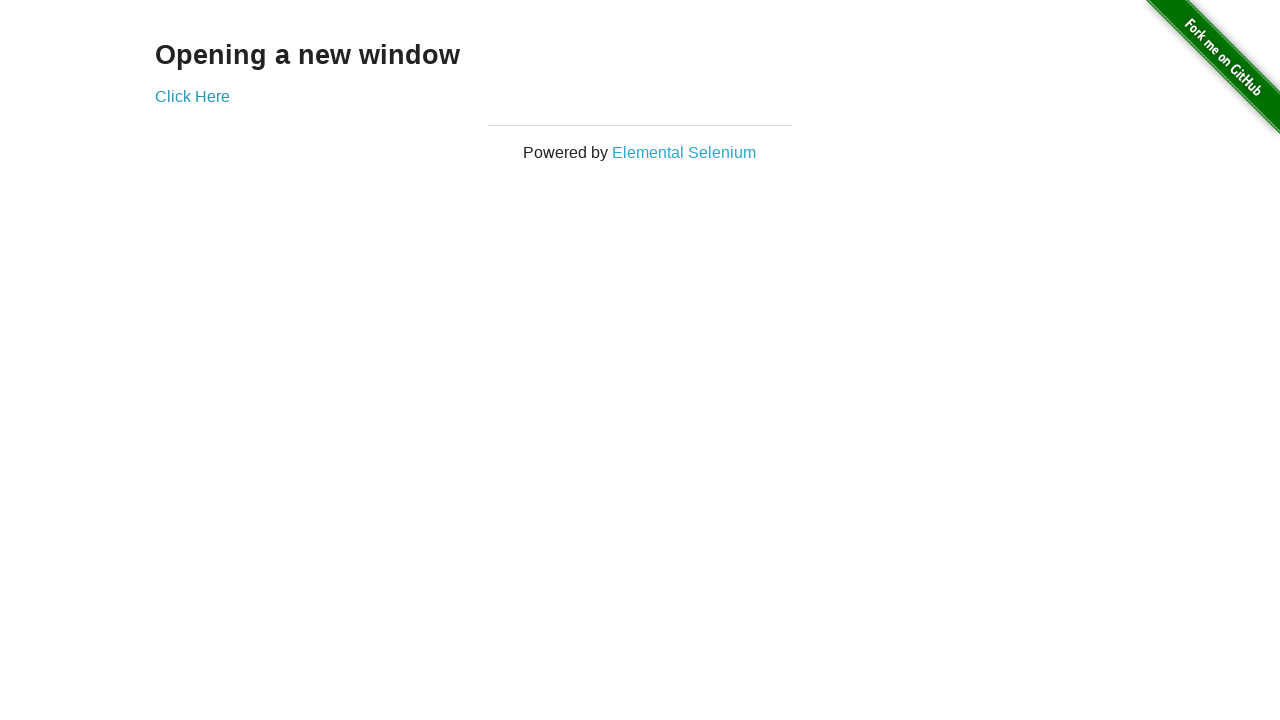